Tests navigation to the "Contact Us" page by clicking the contact us link on the ToTheNew website homepage

Starting URL: https://www.tothenew.com/

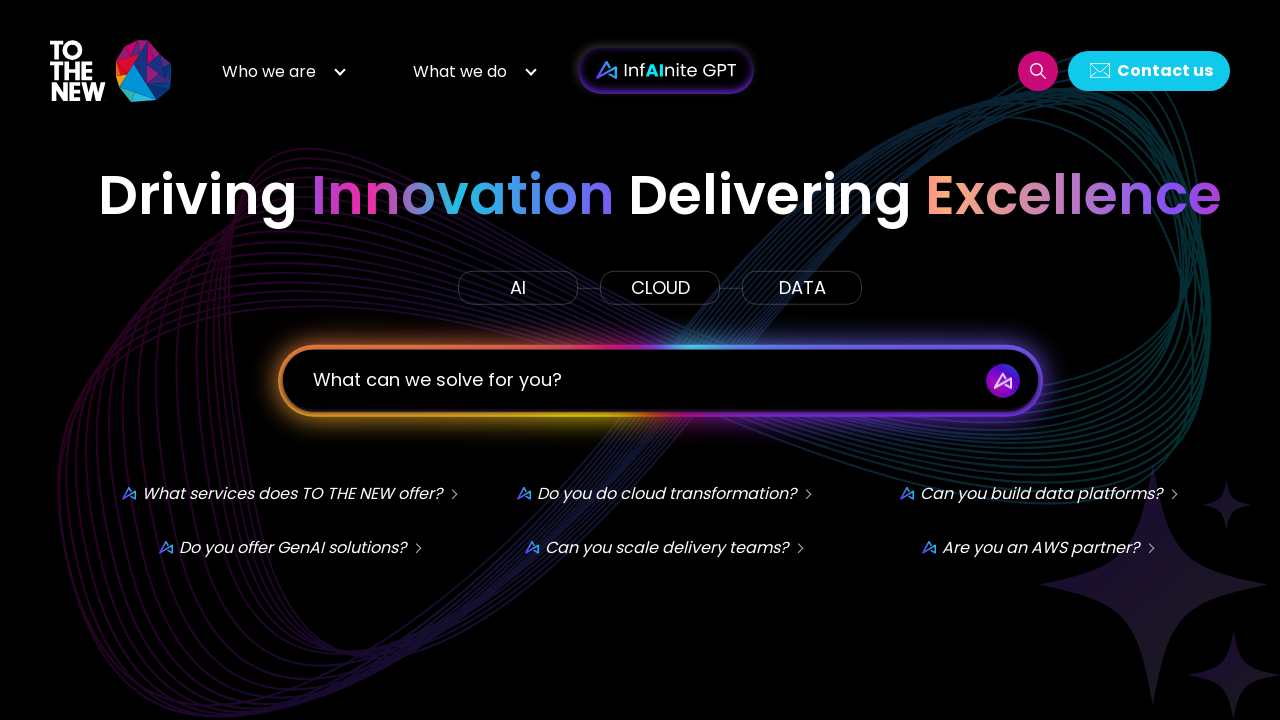

Clicked the Contact Us link on the ToTheNew homepage at (1149, 70) on #h-contact-us
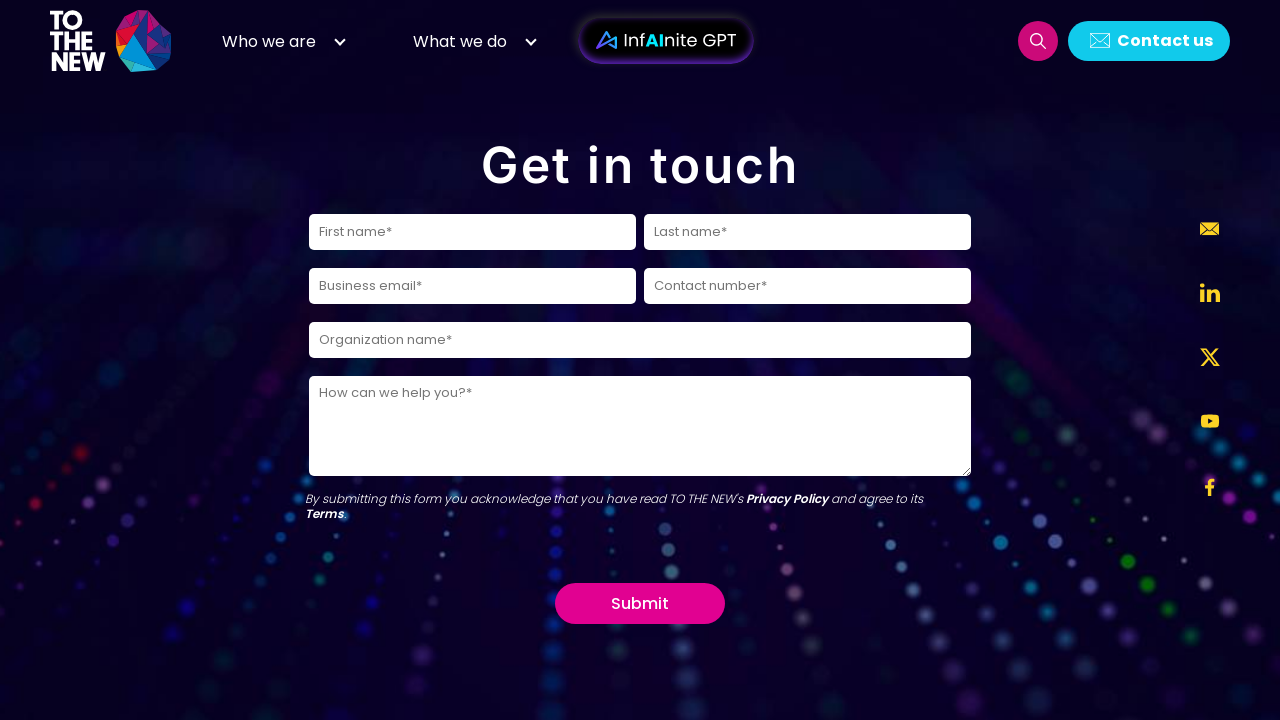

Contact Us page navigation completed and network idle
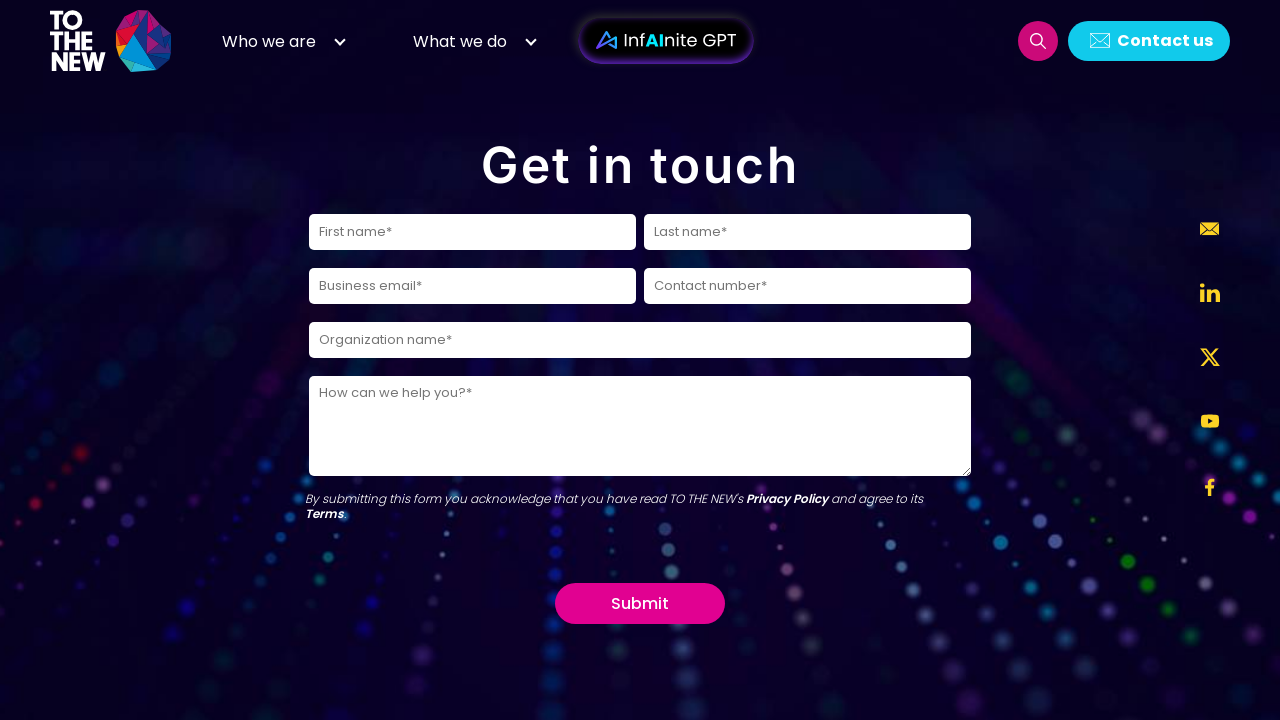

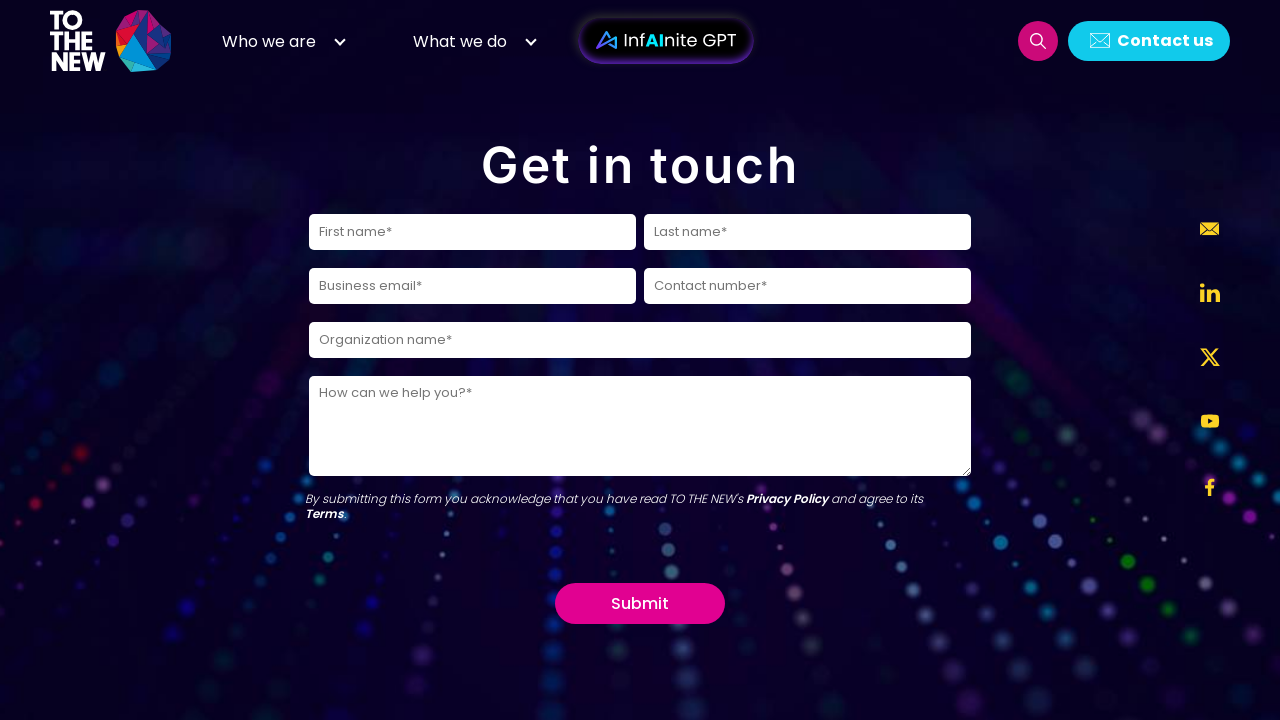